Tests geolocation override functionality by setting the browser location to Berlin, Germany coordinates and verifying the location service displays Berlin in the address

Starting URL: https://my-location.org/

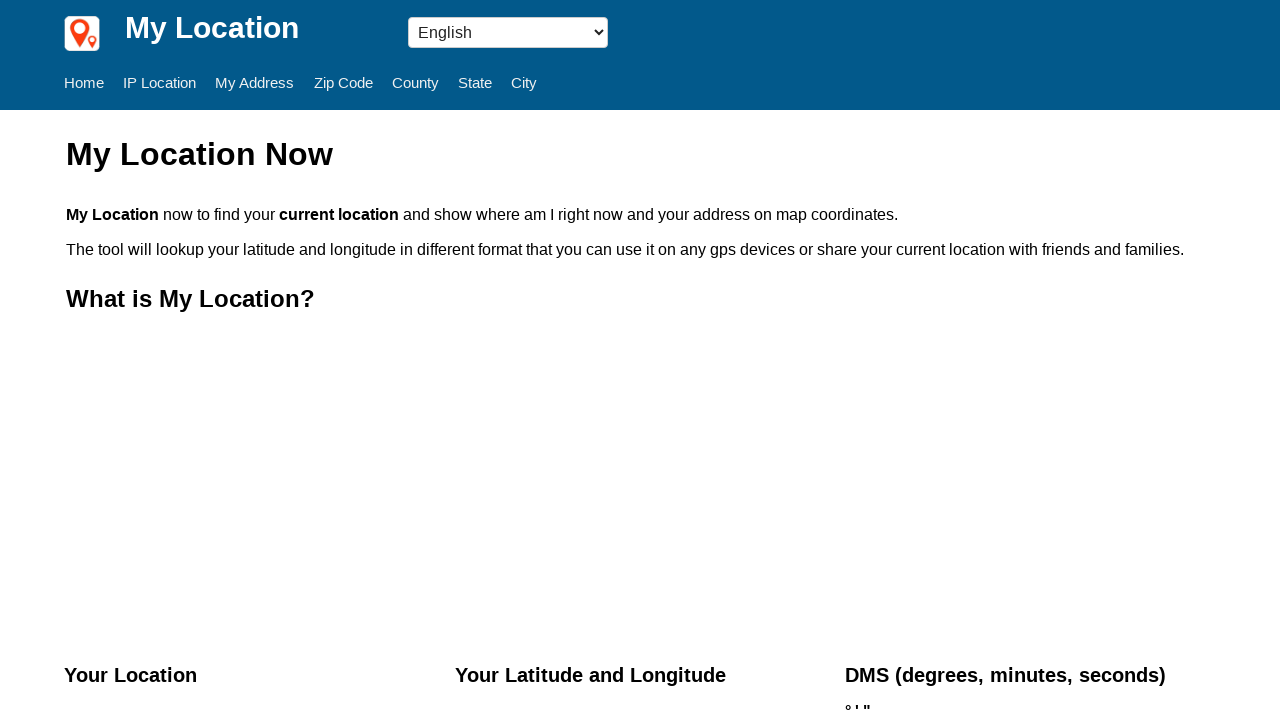

Set browser geolocation to Berlin coordinates (52.5043°N, 13.4501°E)
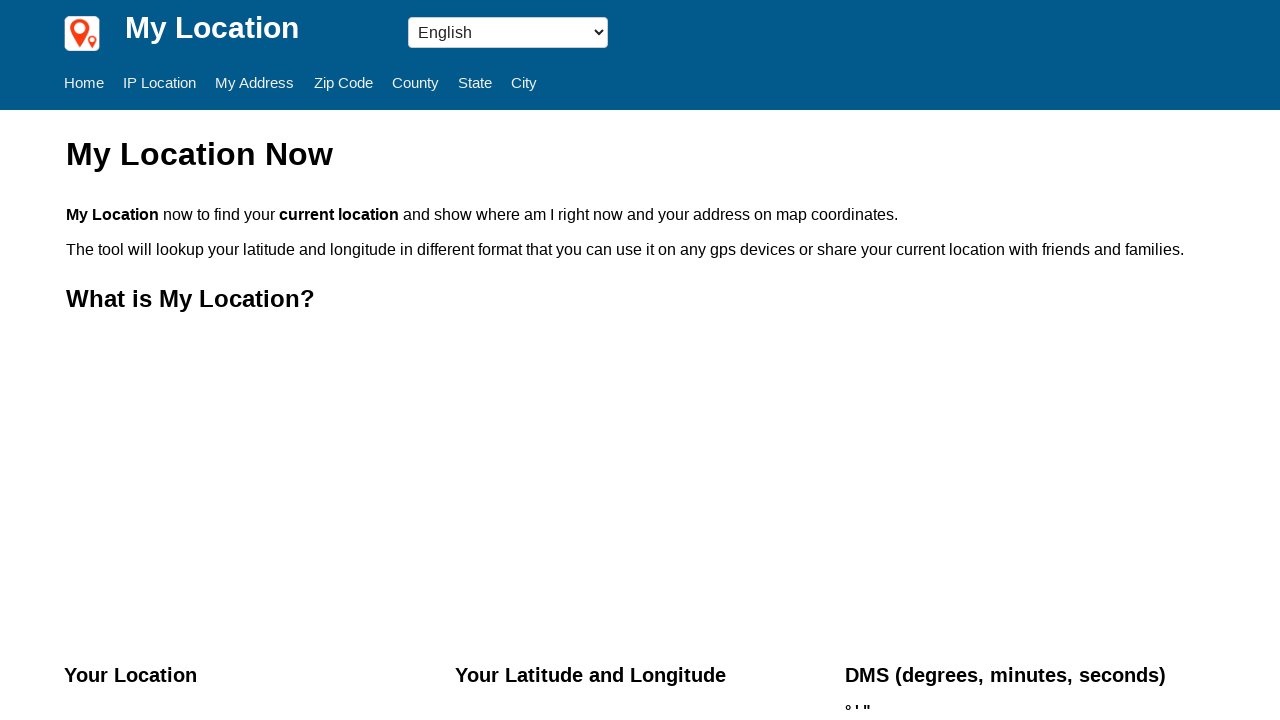

Granted geolocation permission to browser context
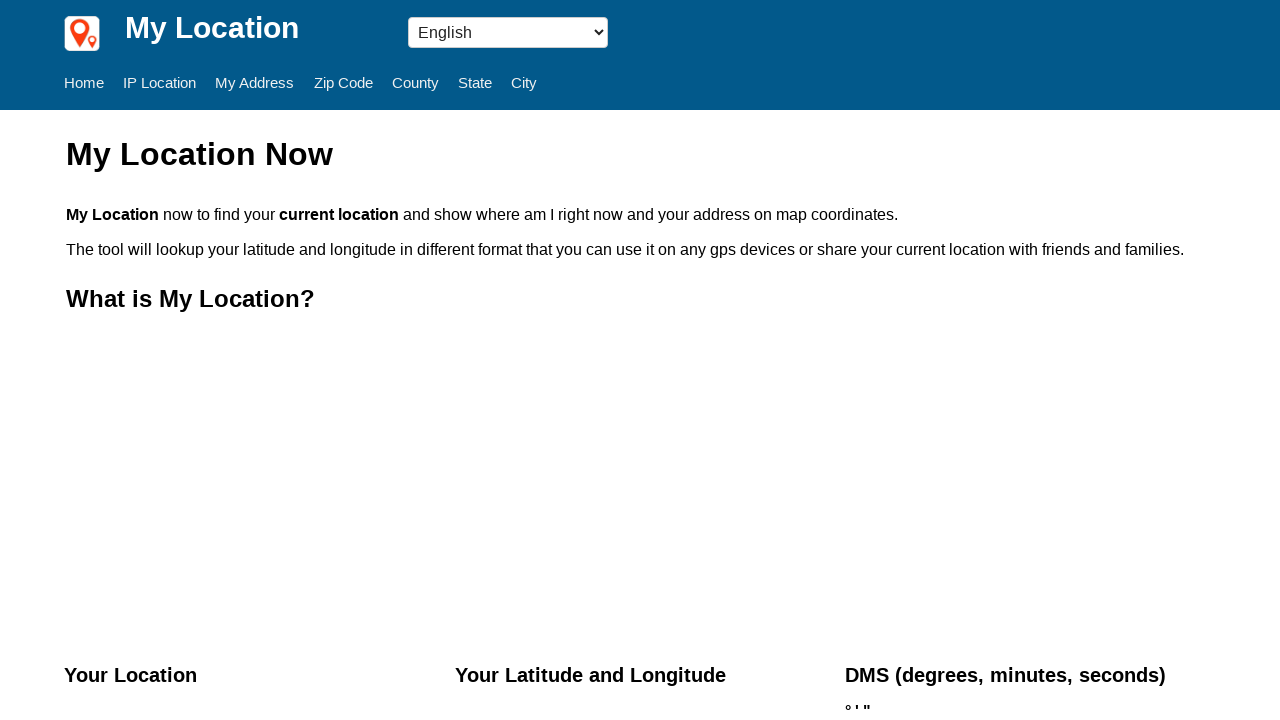

Navigated to https://my-location.org/
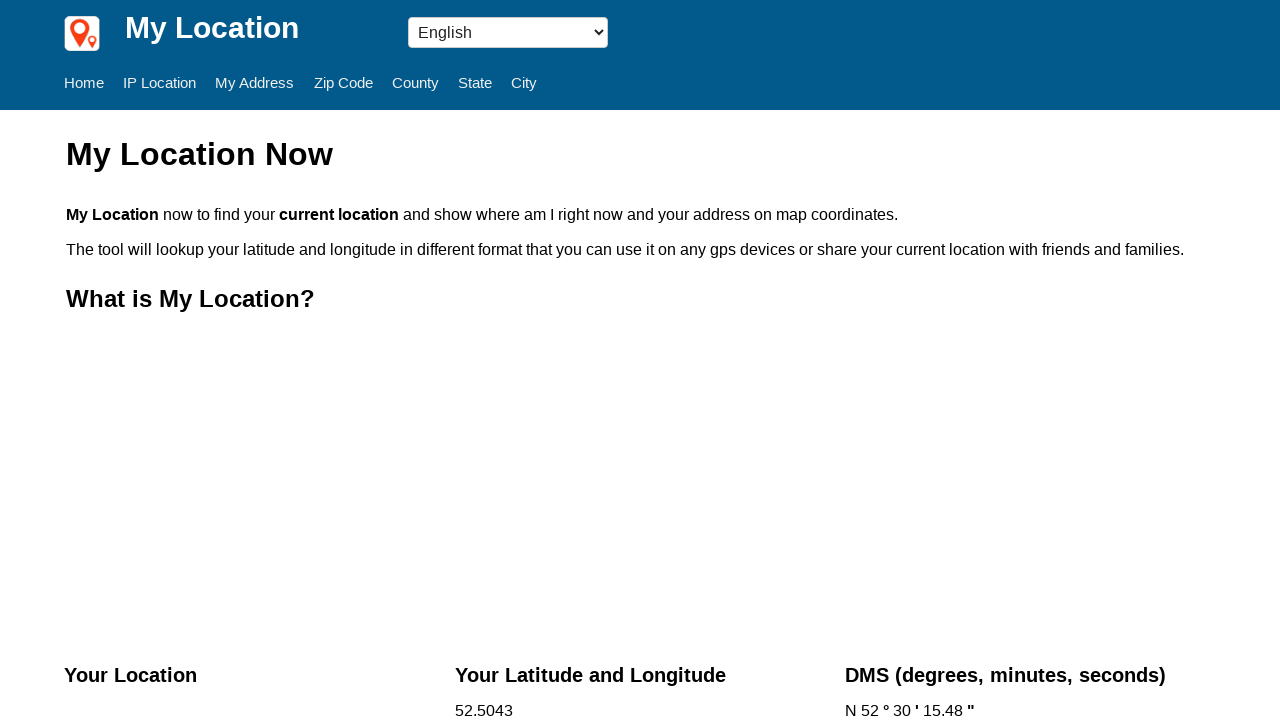

Waited for address element to load
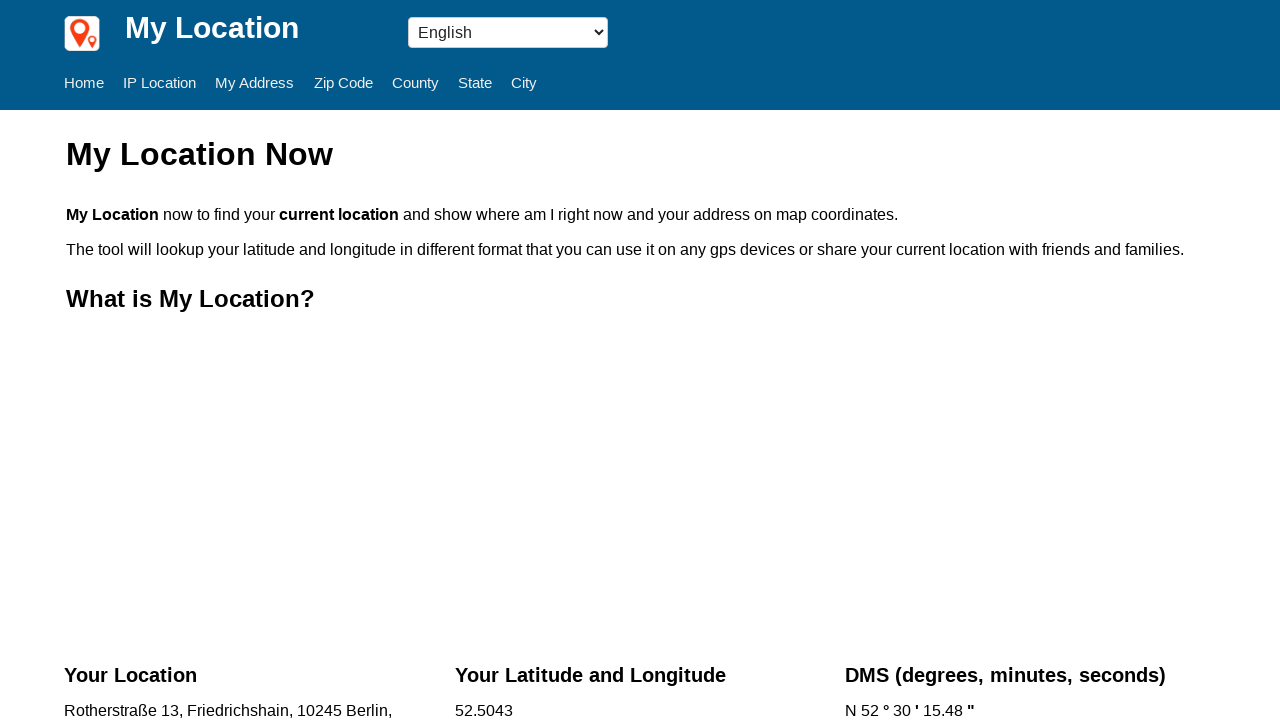

Retrieved address text: Rotherstraße 13, Friedrichshain, 10245 Berlin, Germany
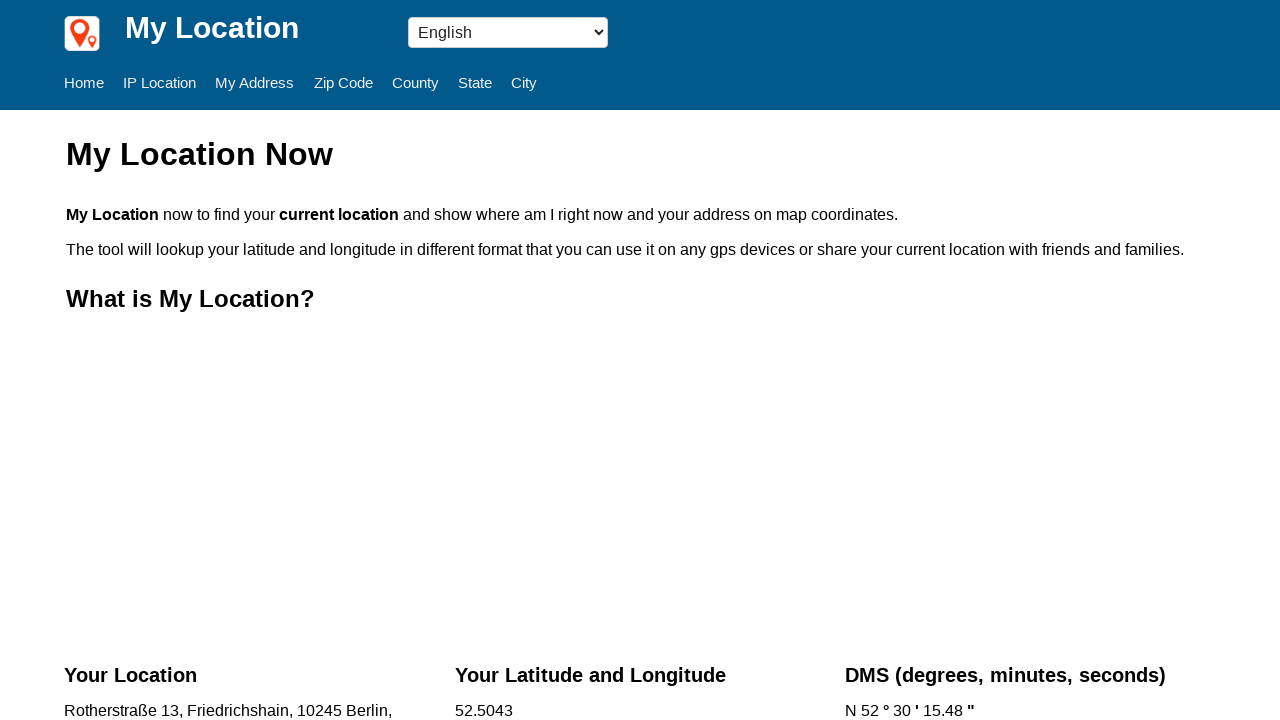

Verified that address contains 'Berlin'
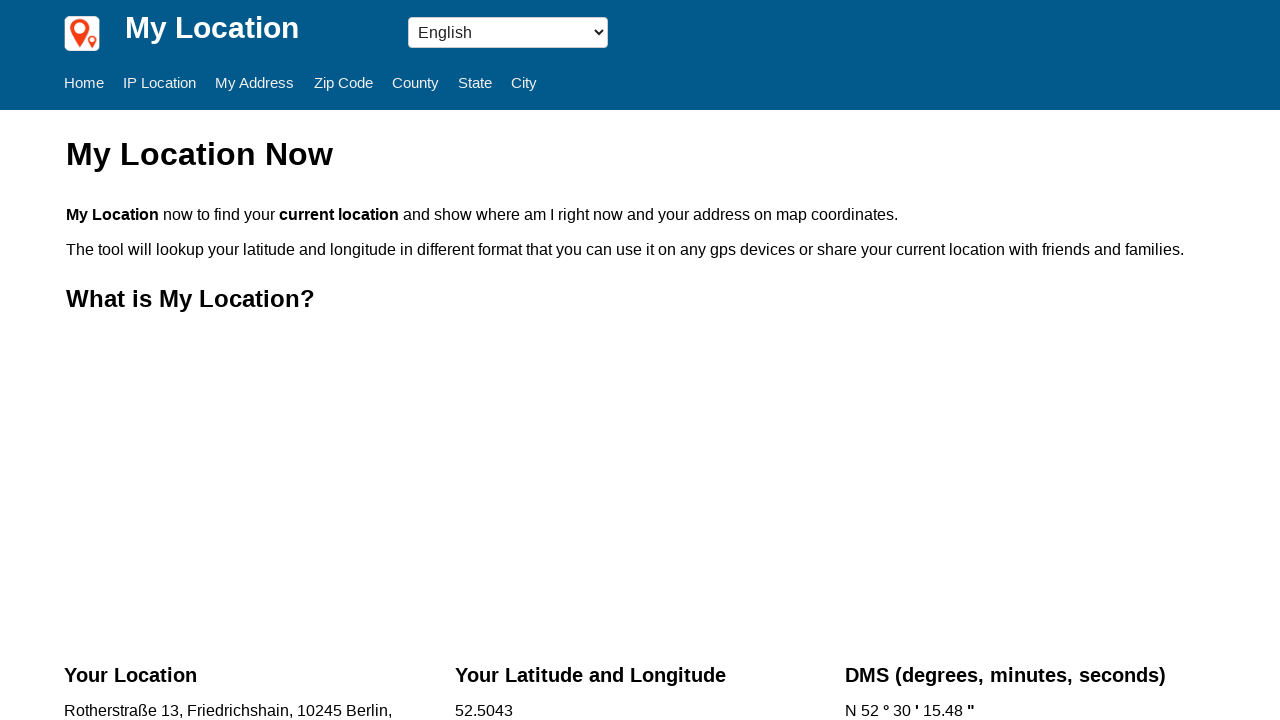

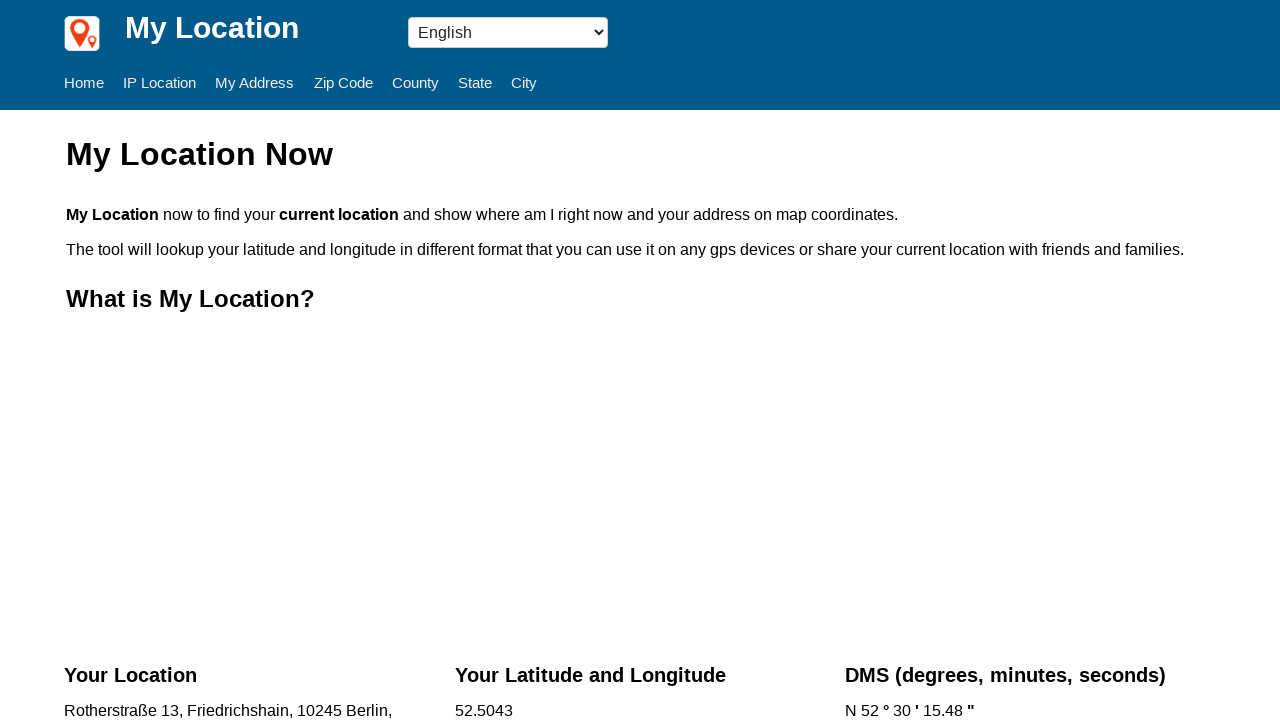